Navigates to the Jobs page by clicking the Jobs menu item and verifies the page title is "Jobs"

Starting URL: https://alchemy.hguy.co/jobs

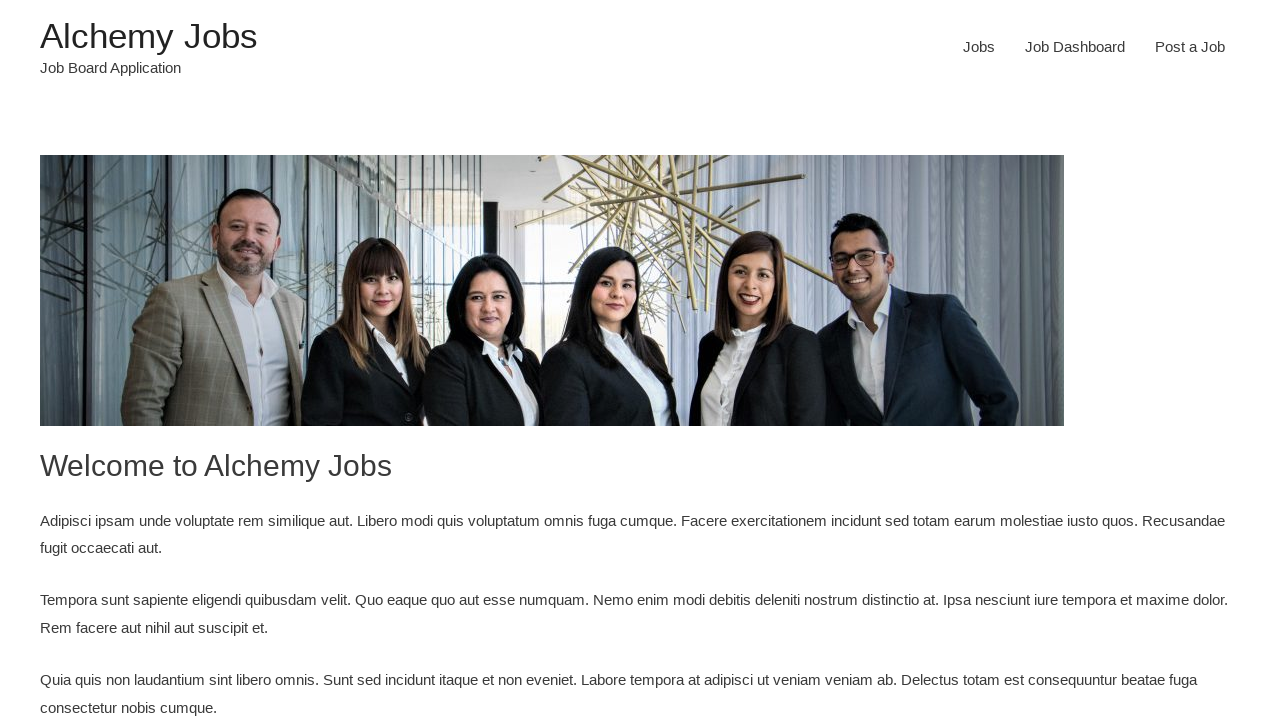

Clicked Jobs menu item at (979, 47) on xpath=//*[@href='https://alchemy.hguy.co/jobs/jobs/']
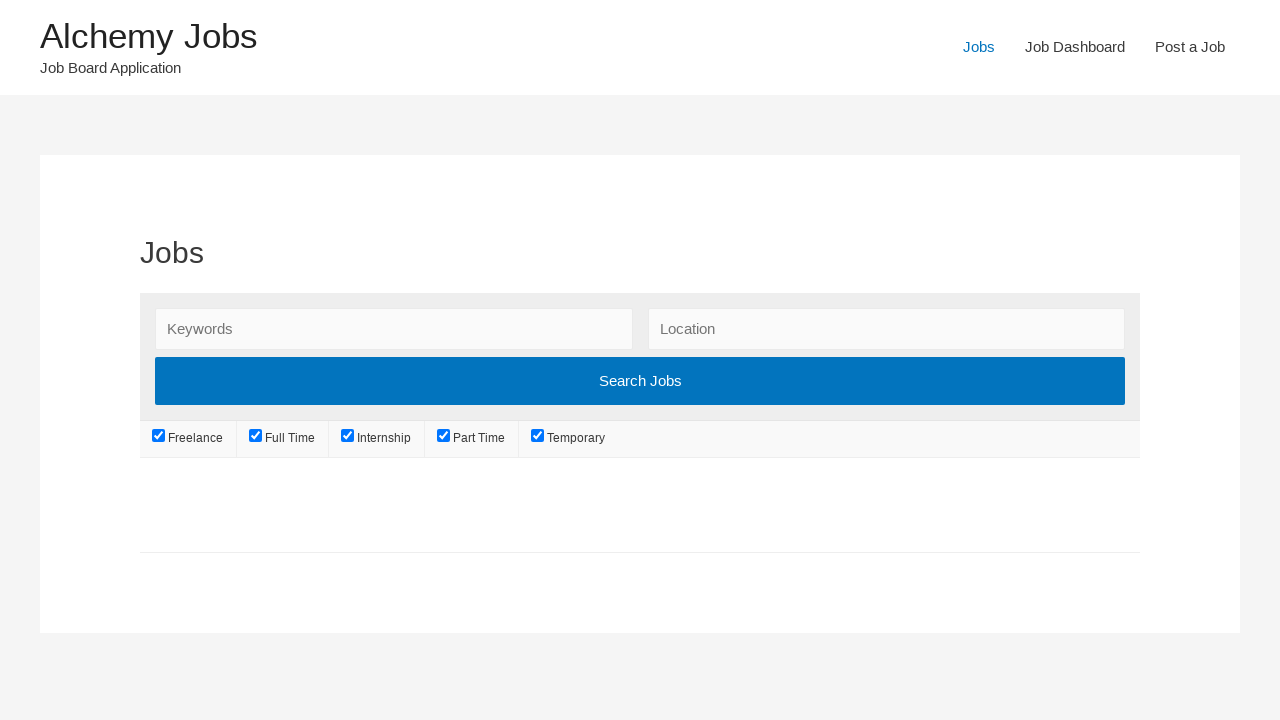

Waited for Jobs page title element to load
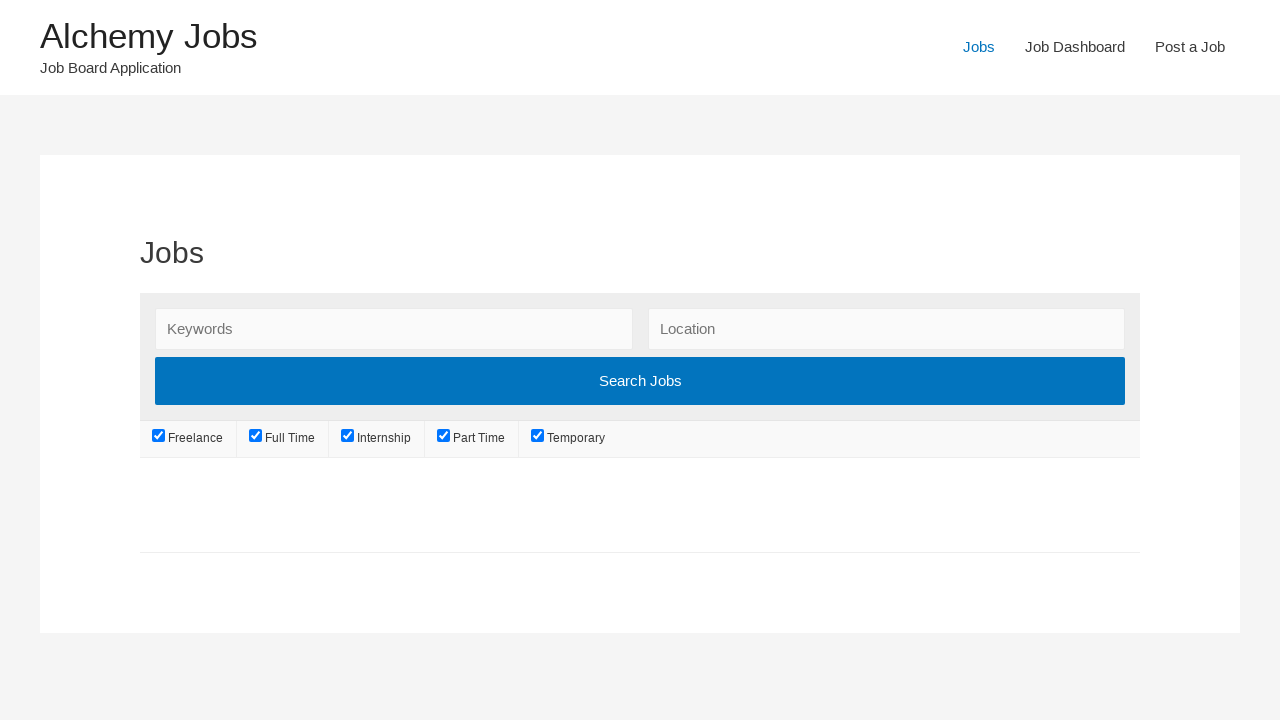

Retrieved page title text: 'Jobs'
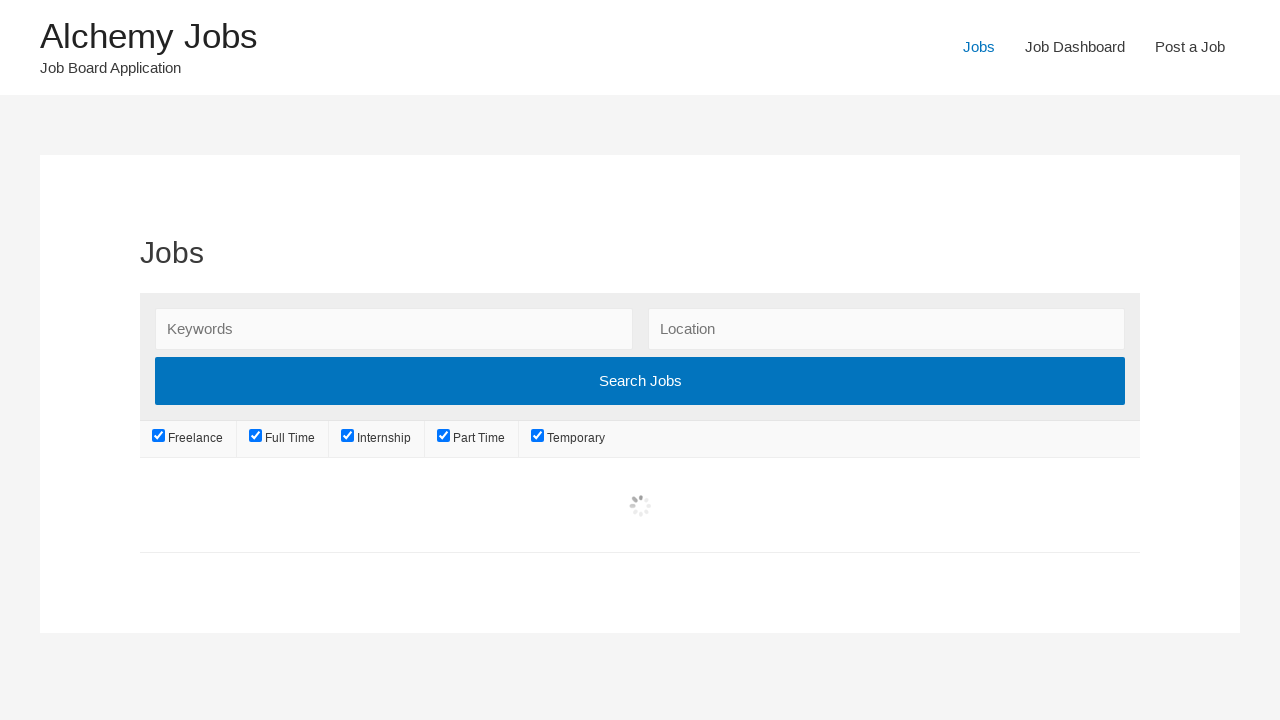

Verified page title is 'Jobs'
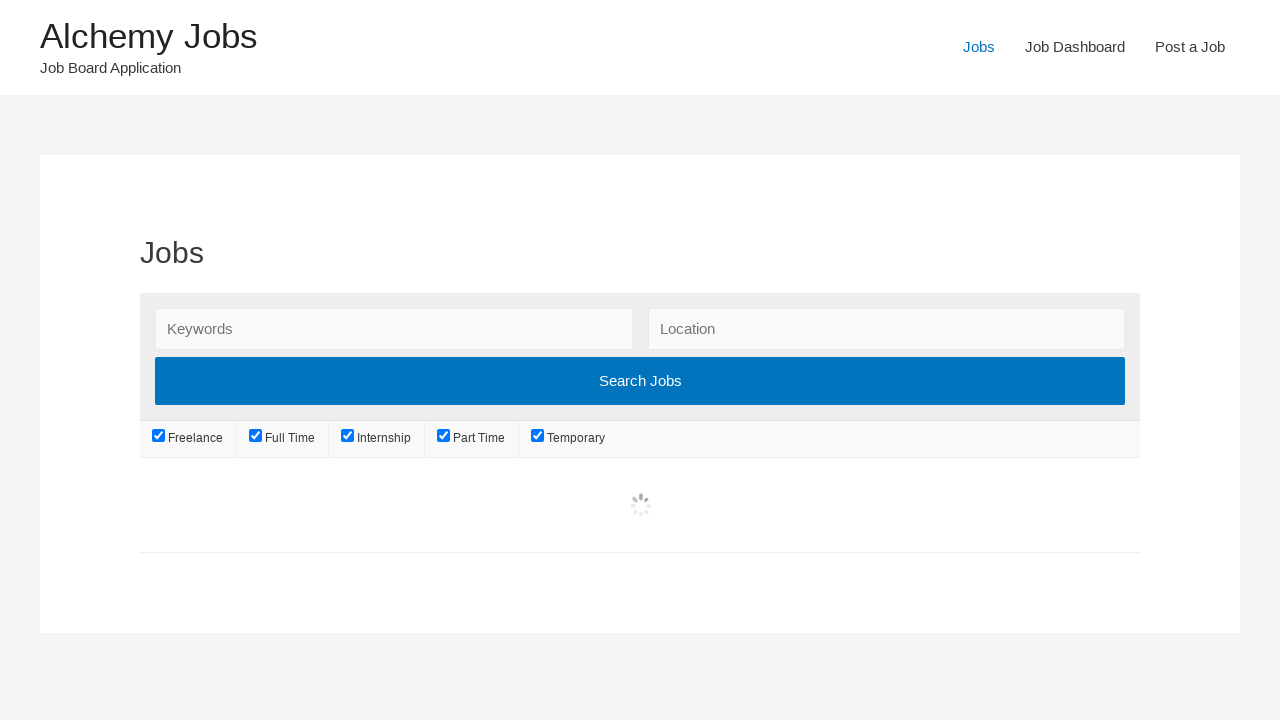

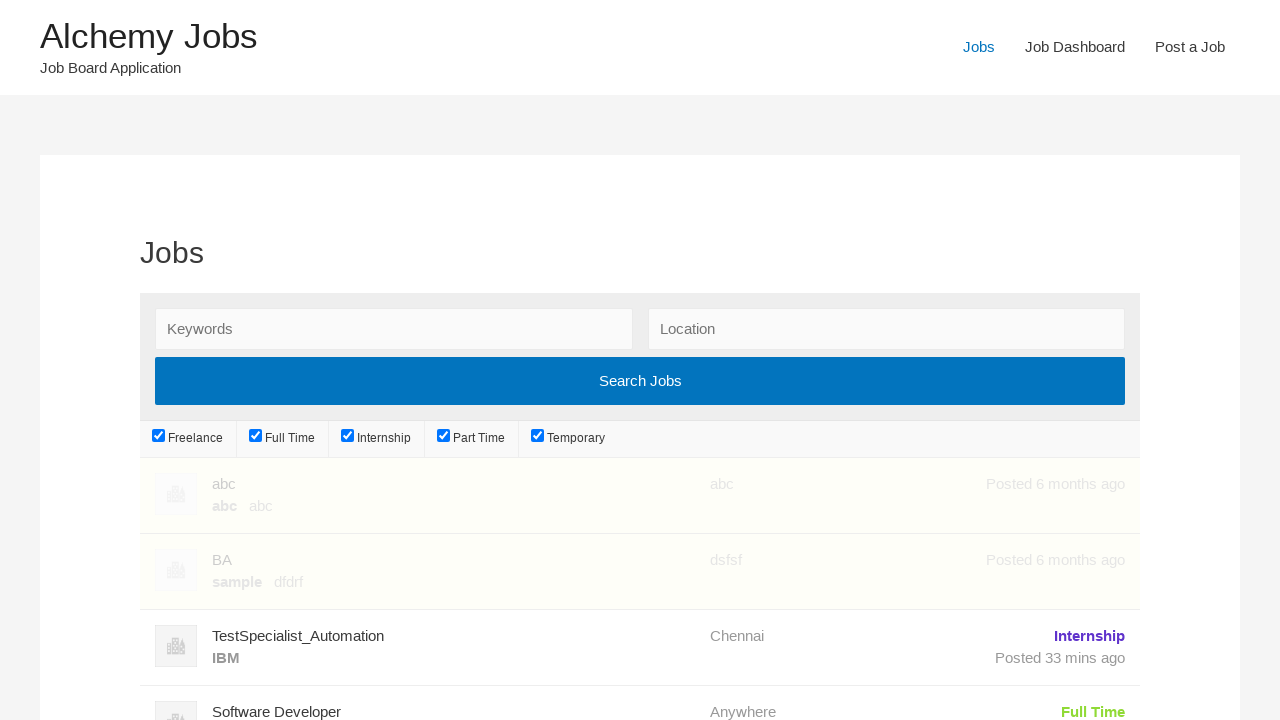